Tests DuckDuckGo search functionality by entering a search query and verifying the search results page loads correctly

Starting URL: https://www.duckduckgo.com

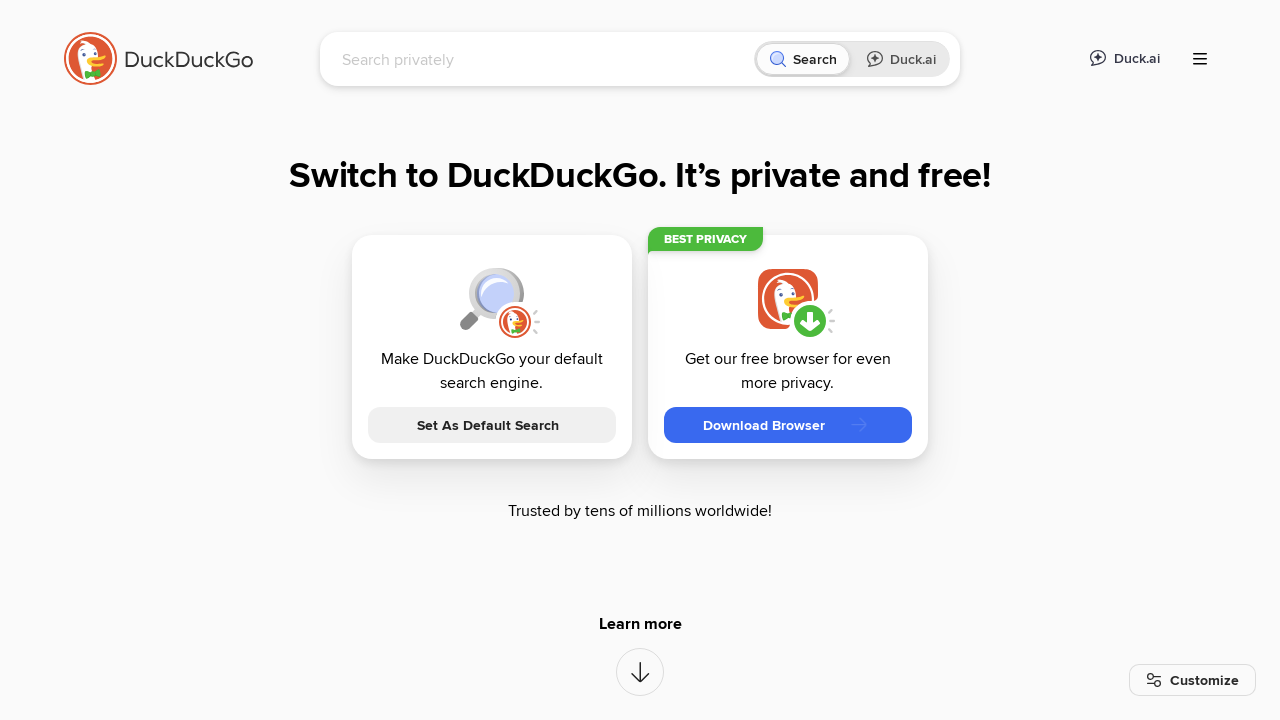

Filled search box with 'selenium headless browser testing' on input[name='q']
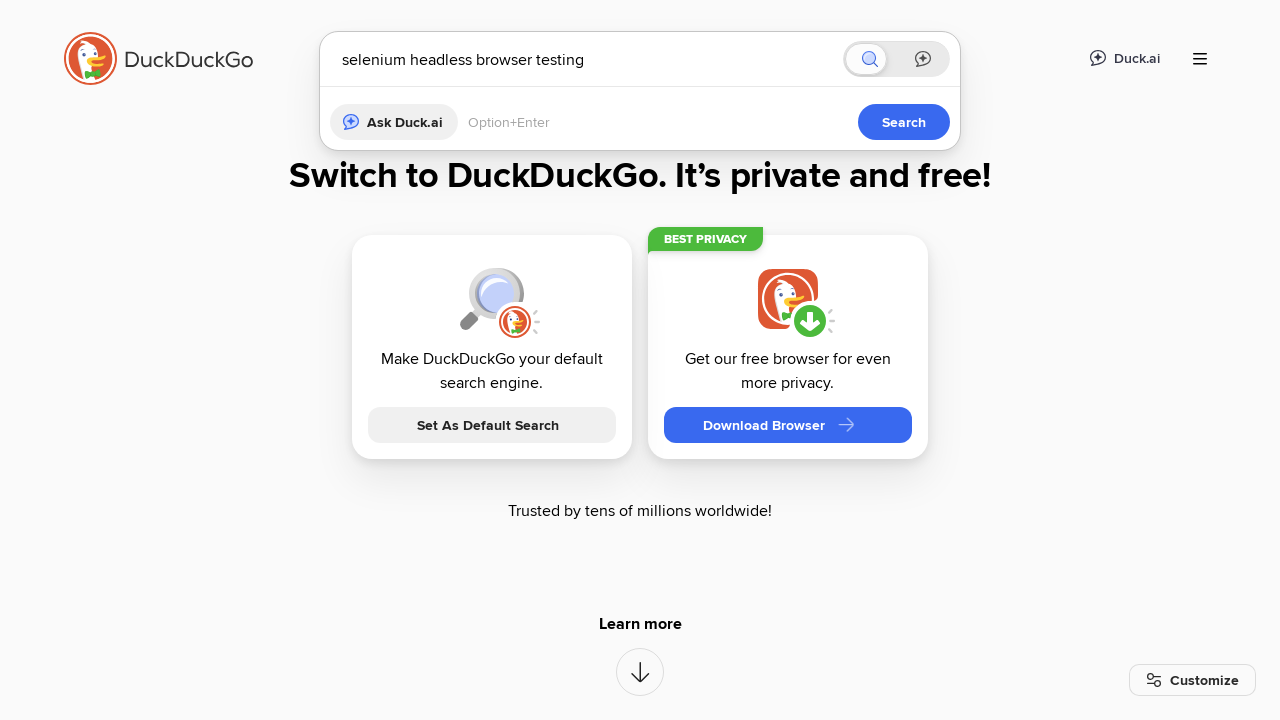

Pressed Enter to submit search query on input[name='q']
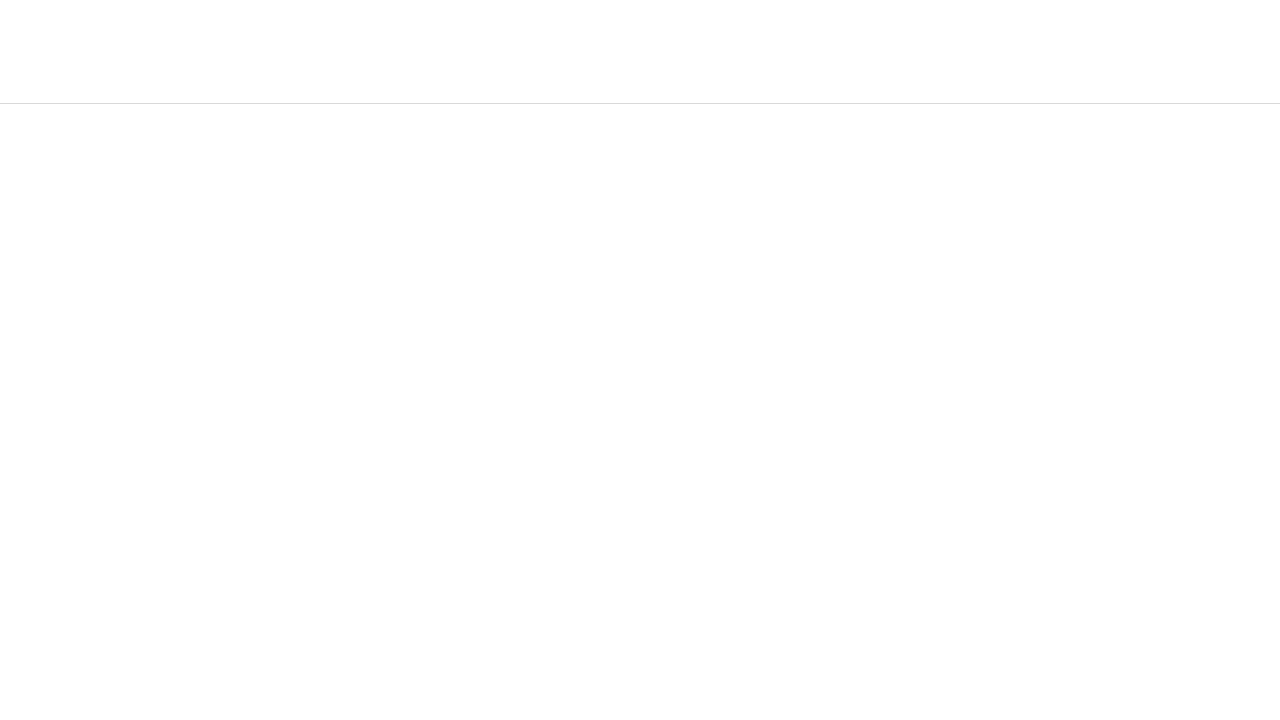

Search results page loaded (DOM content loaded)
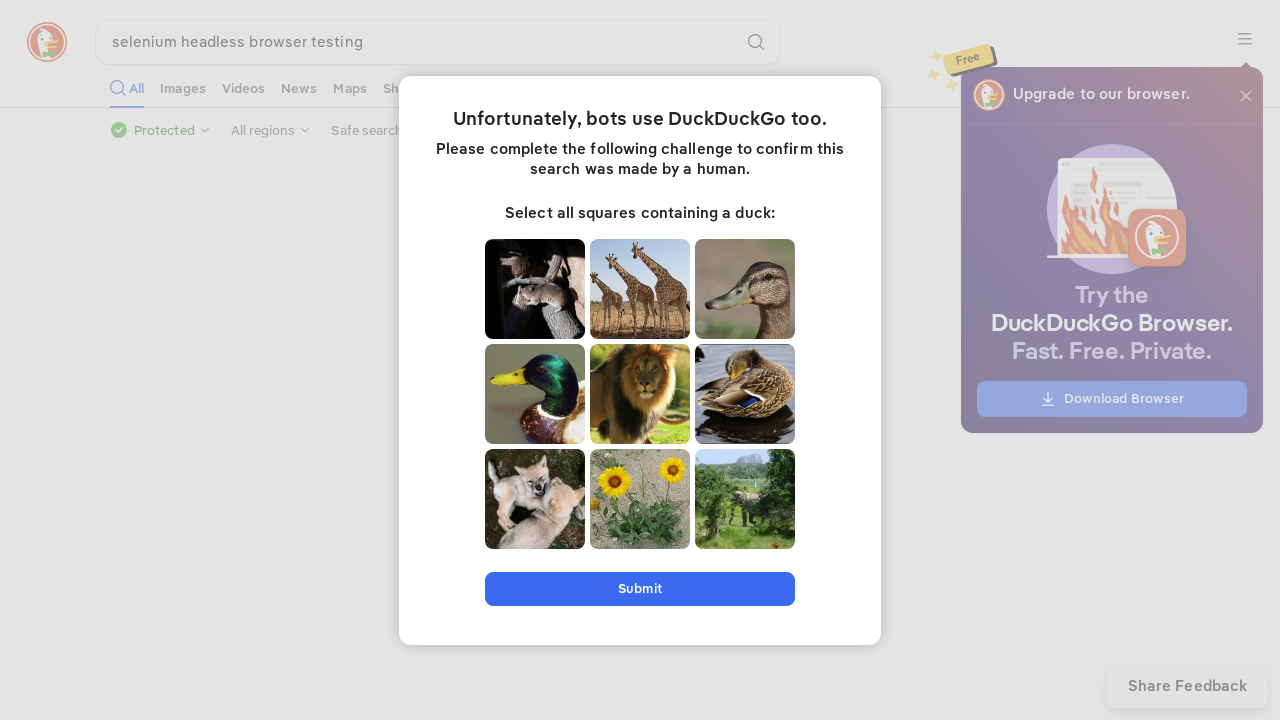

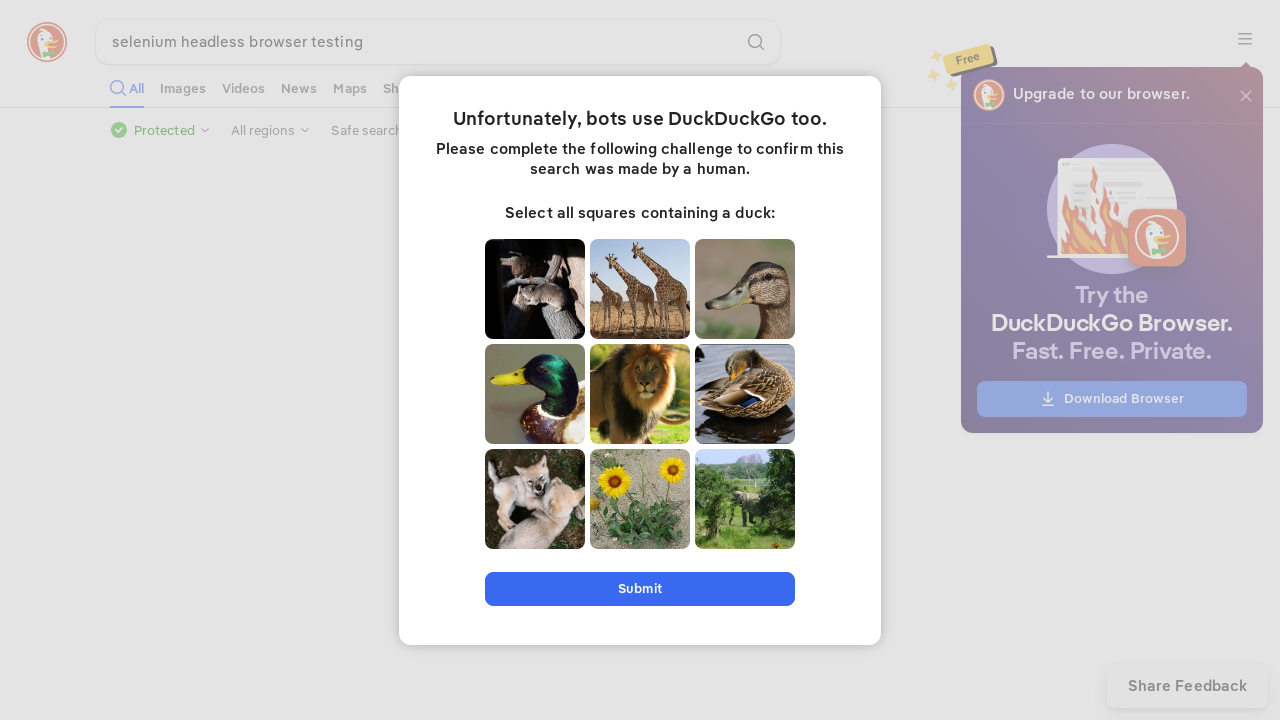